Tests Google Cloud search functionality by clicking the search button, entering a search term, and submitting the search

Starting URL: https://cloud.google.com/

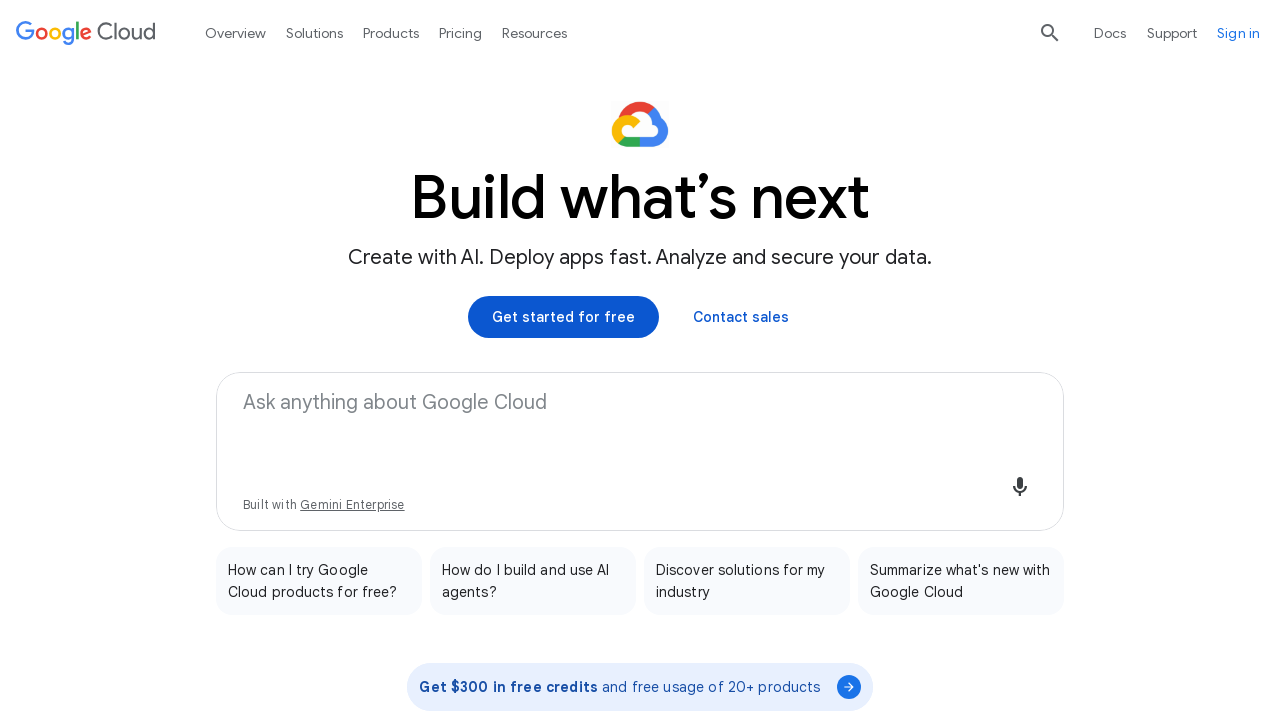

Clicked search button to reveal search input at (1050, 32) on xpath=//div[@class='YSM5S']
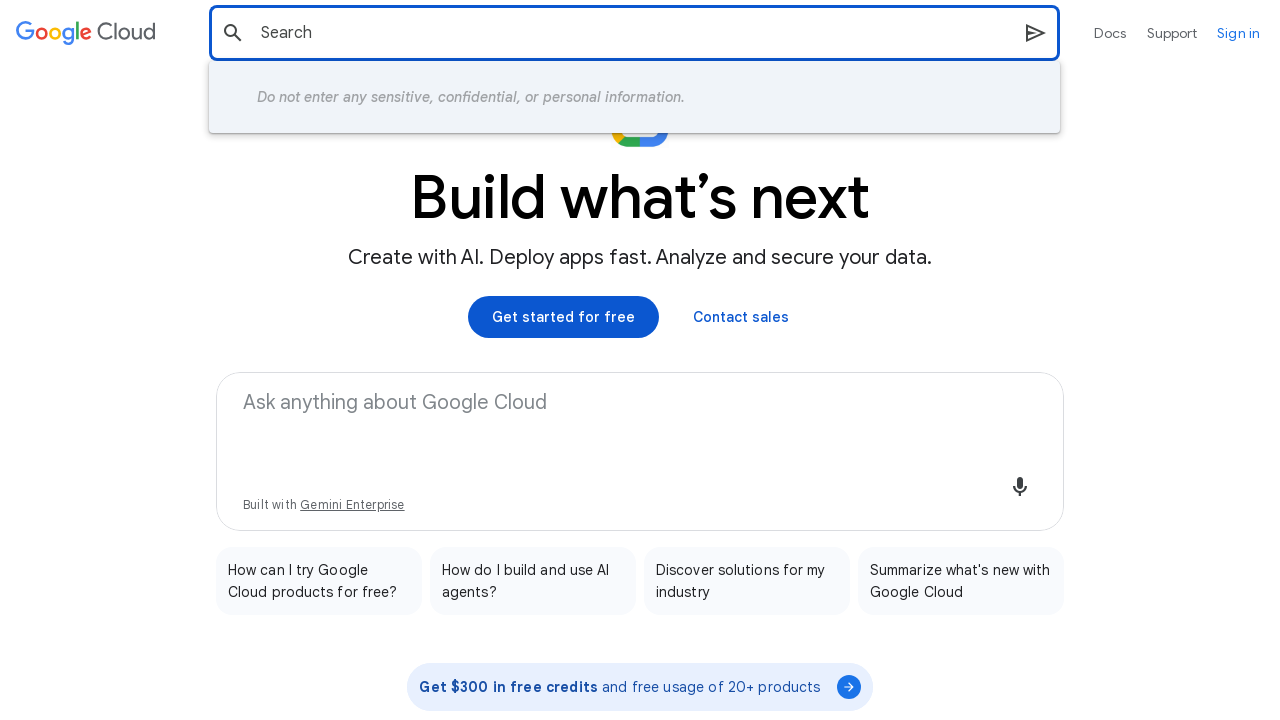

Entered search term 'Google Cloud Platform pricing' in search field on //input[@id='i5']
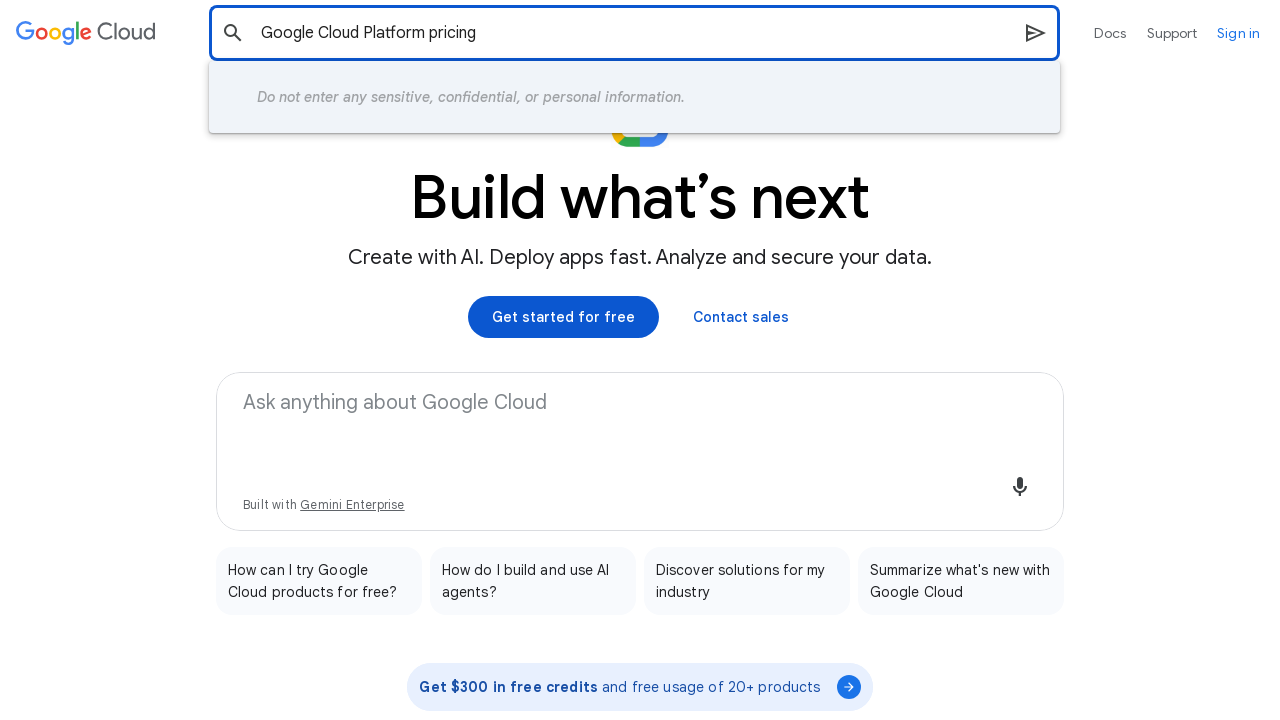

Submitted search by pressing Enter on //input[@id='i5']
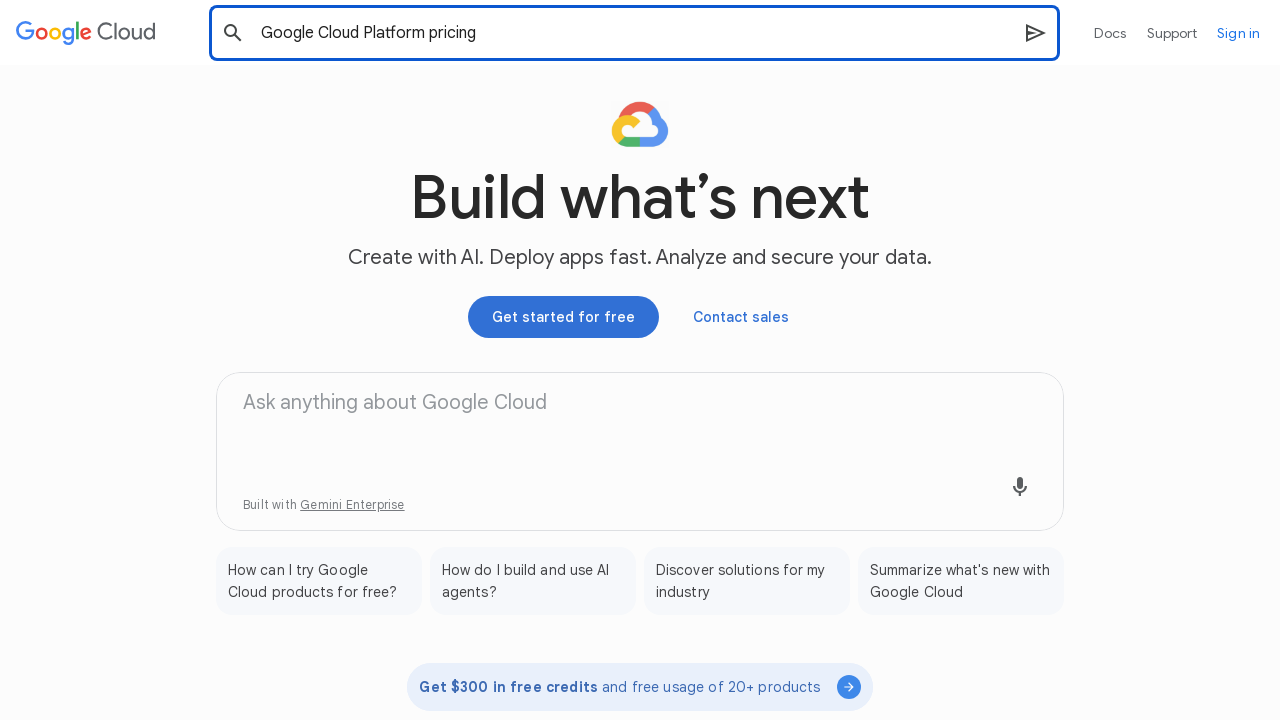

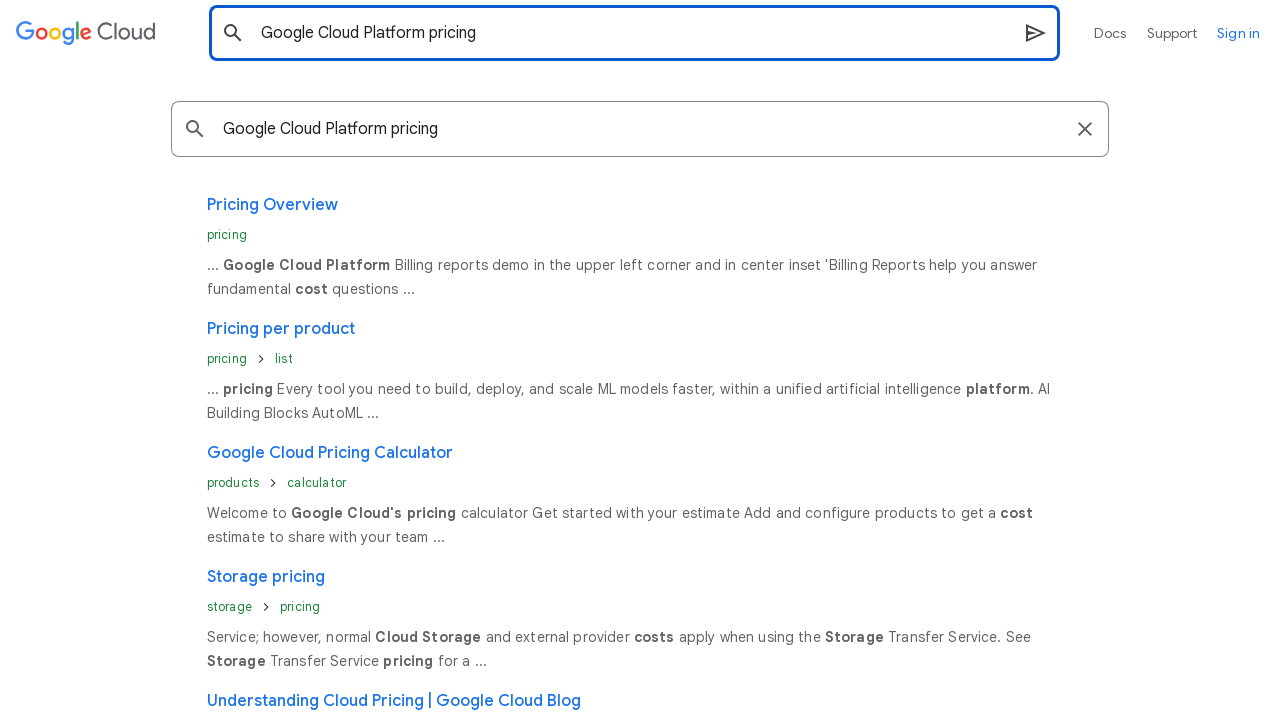